Tests iframe switching functionality on W3Schools by navigating to a JavaScript tryit page, switching to the result iframe, and clicking a button that displays the date and time.

Starting URL: https://www.w3schools.com/js/tryit.asp?filename=tryjs_myfirst

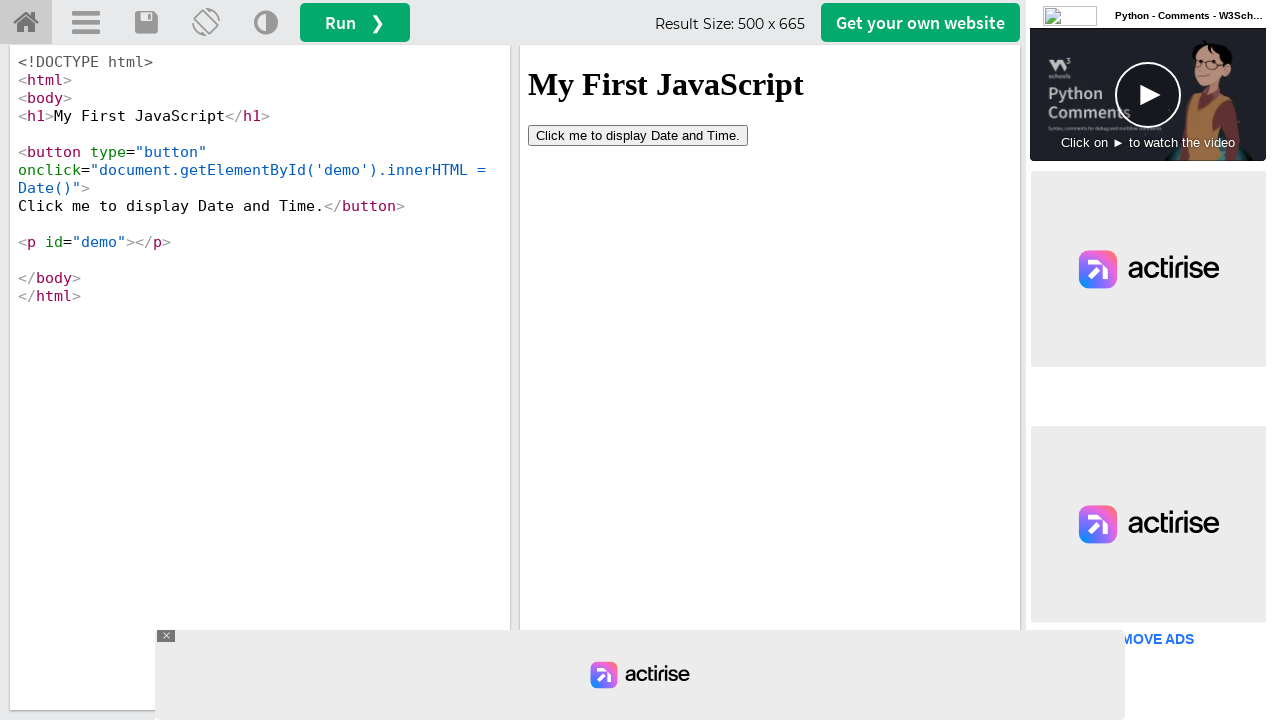

Waited for page to load
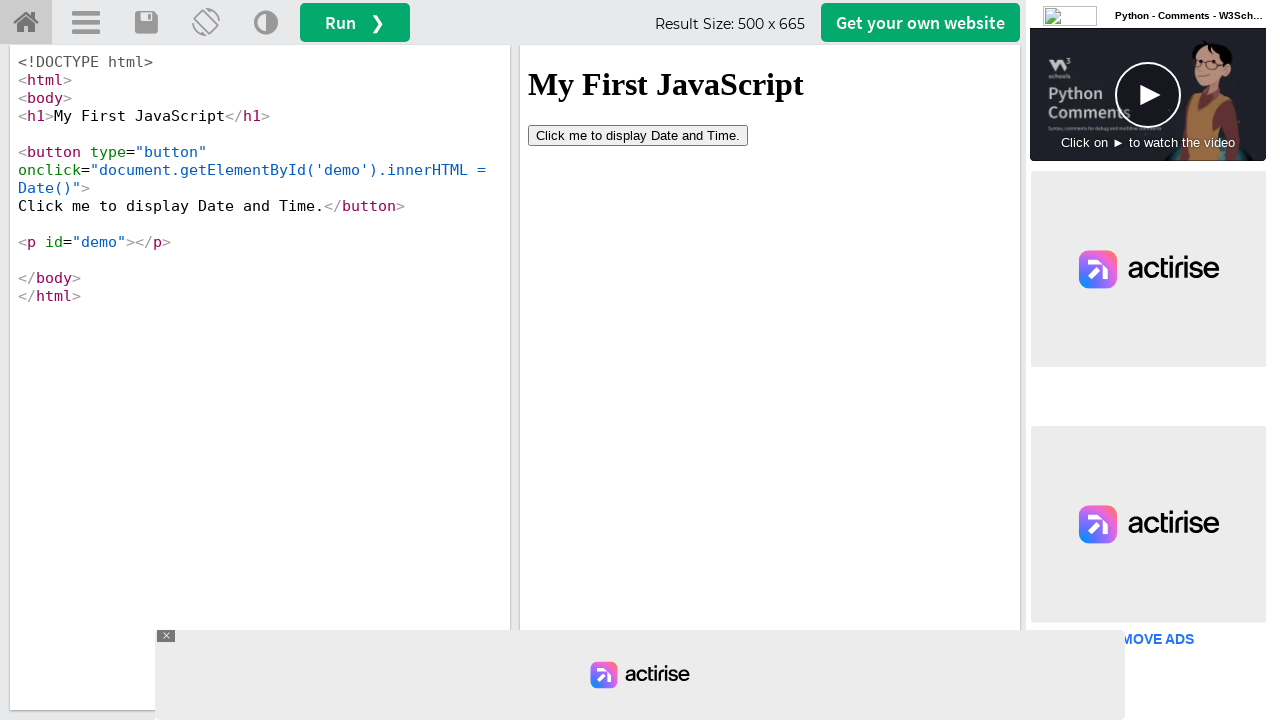

Located the result iframe
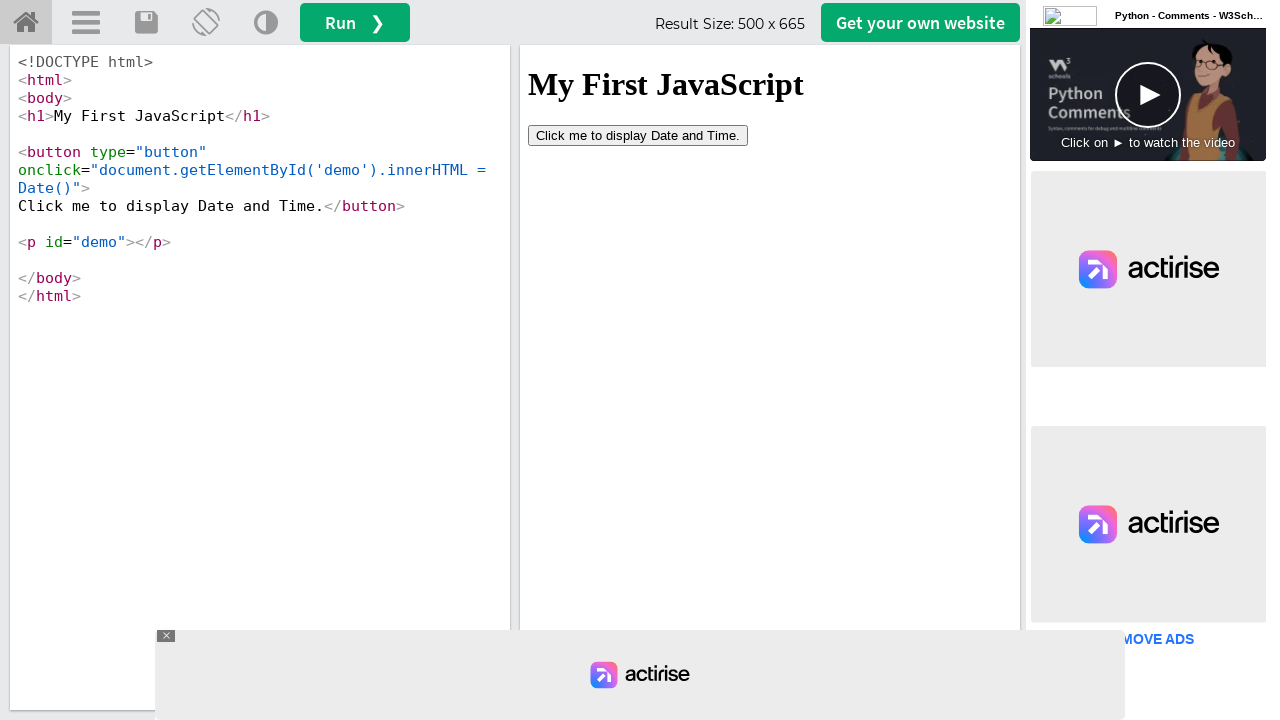

Clicked button to display date and time in iframe at (638, 135) on #iframeResult >> internal:control=enter-frame >> button[type='button']
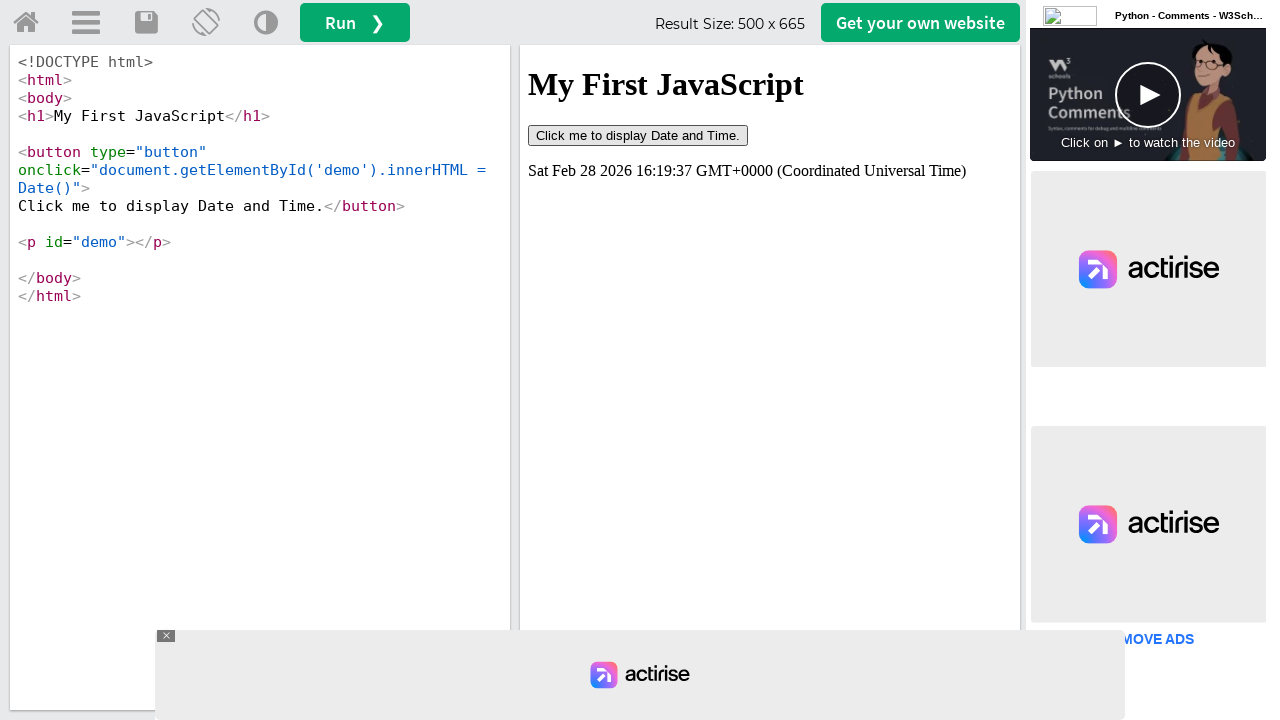

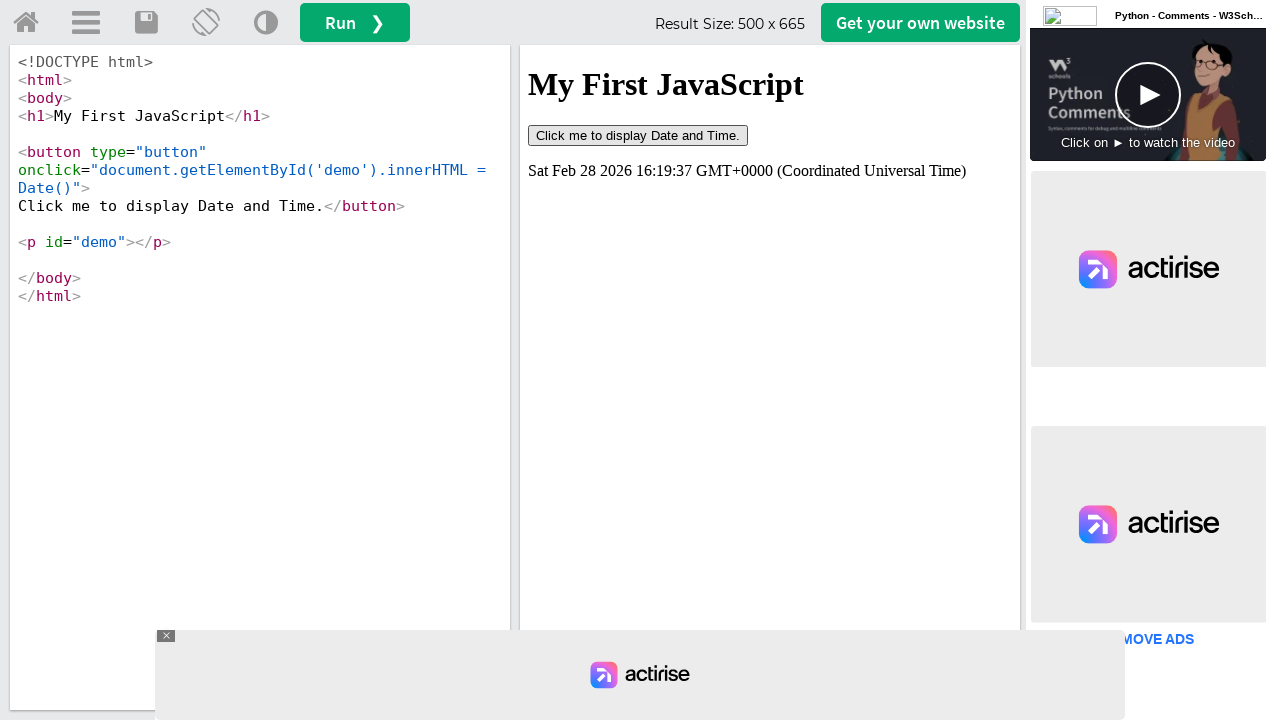